Tests library search functionality by entering a search query and clicking on result items to view book details

Starting URL: https://nsulib.nsu.ac.kr/

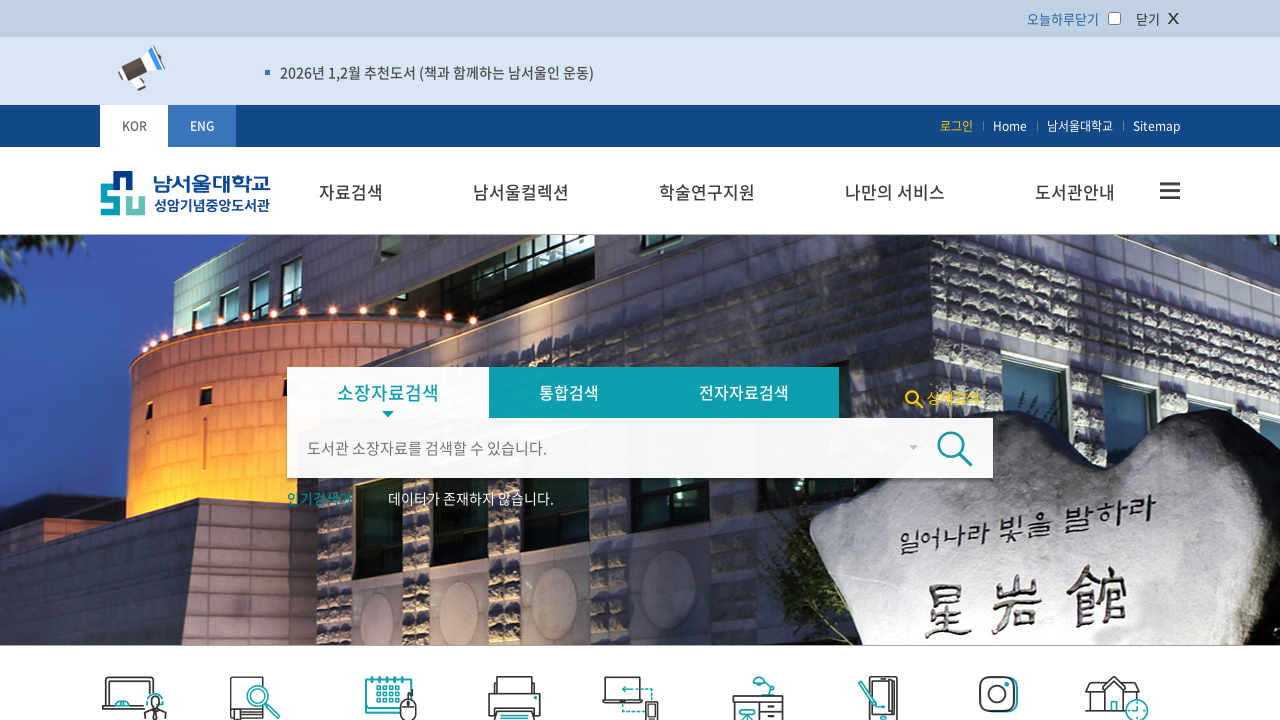

Filled search box with 'Python programming' on #type1q
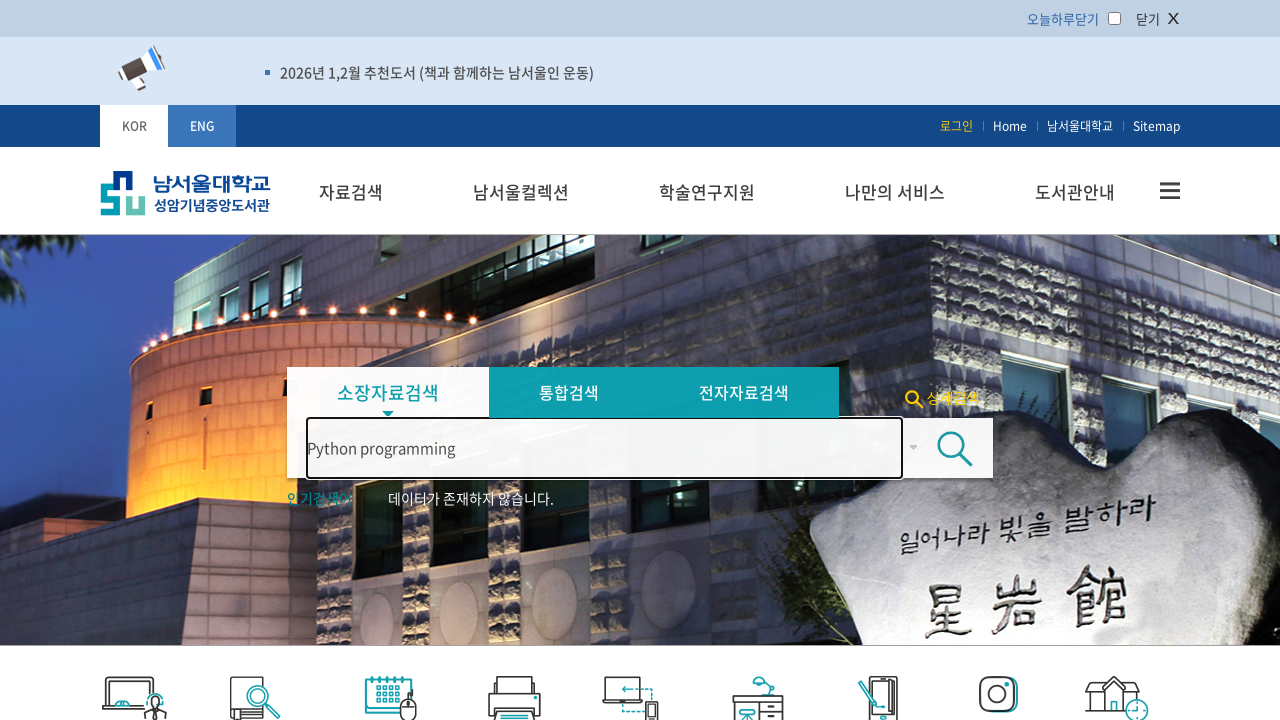

Pressed Enter to submit search query on #type1q
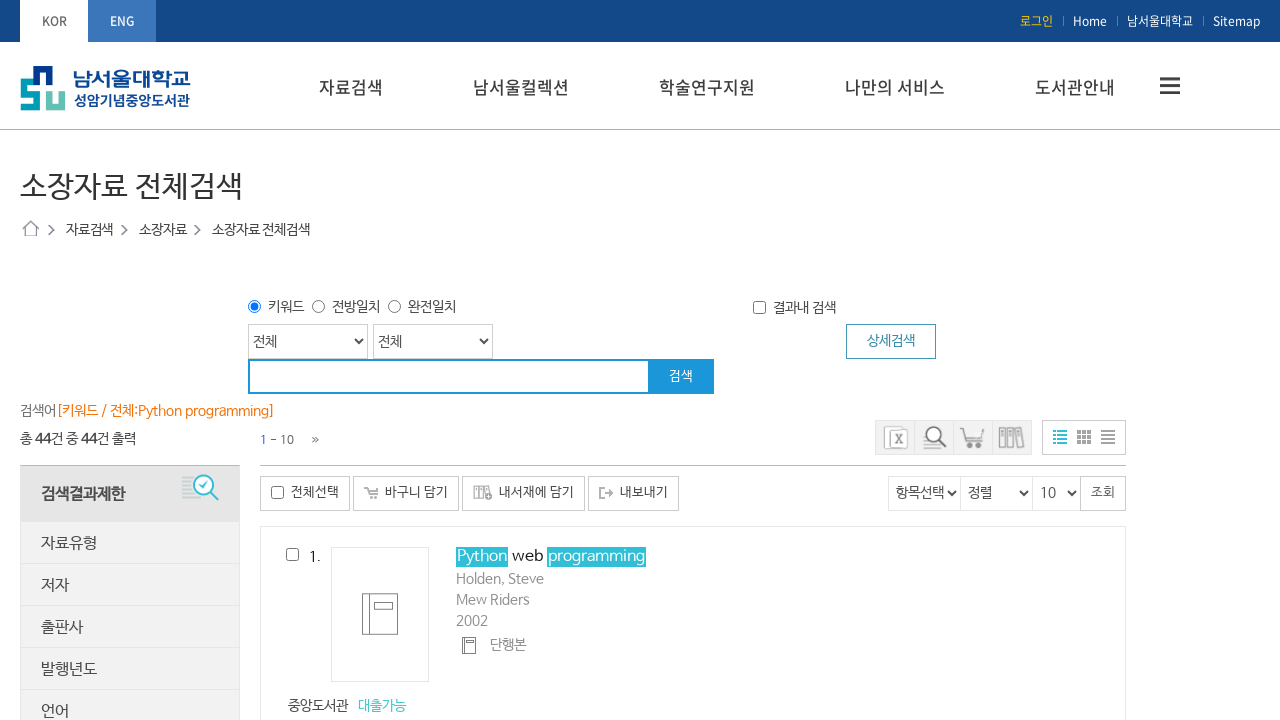

Search results loaded
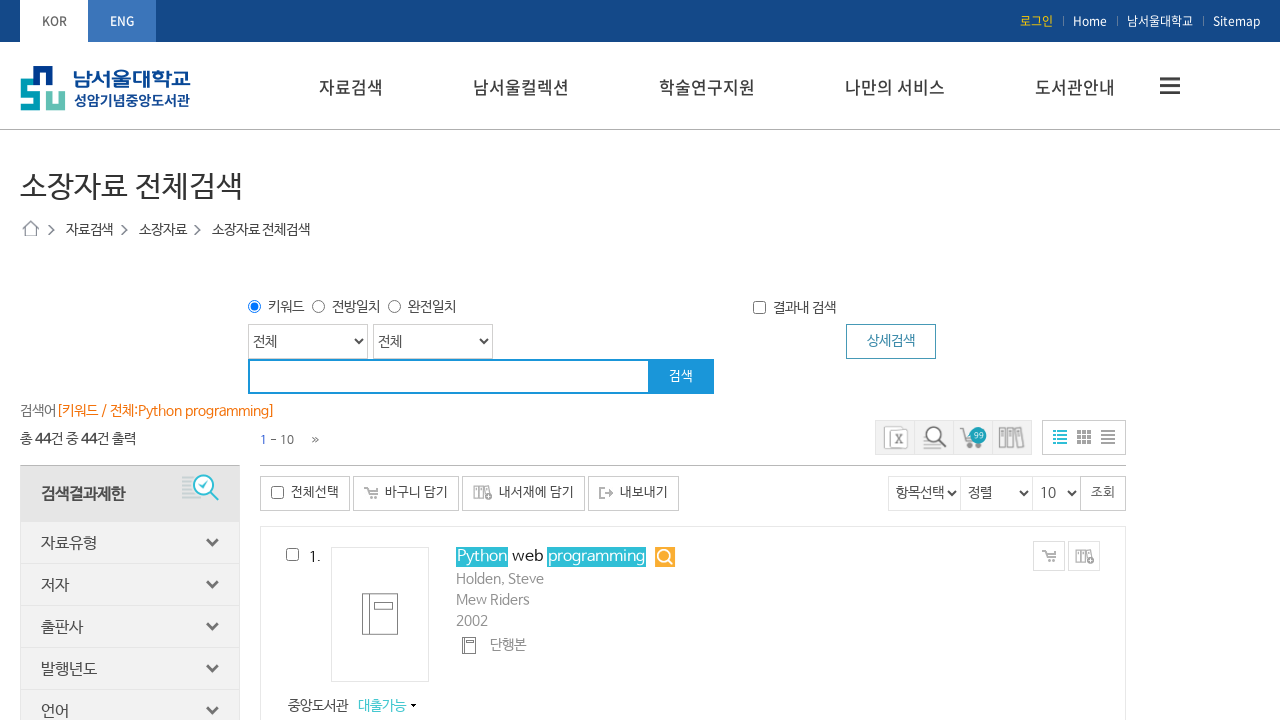

Clicked location preview link for result 1 at (352, 706) on a[href*="#previewLocation"] >> nth=0
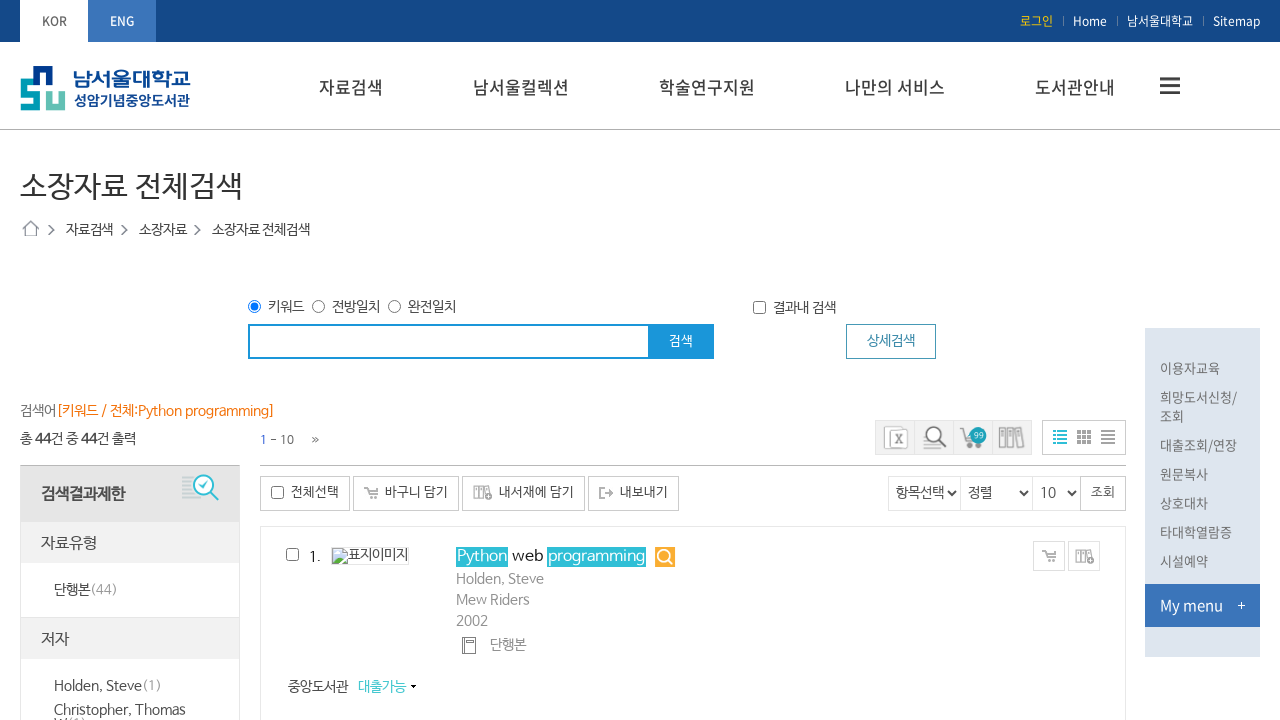

Clicked location preview link for result 2 at (352, 361) on a[href*="#previewLocation"] >> nth=1
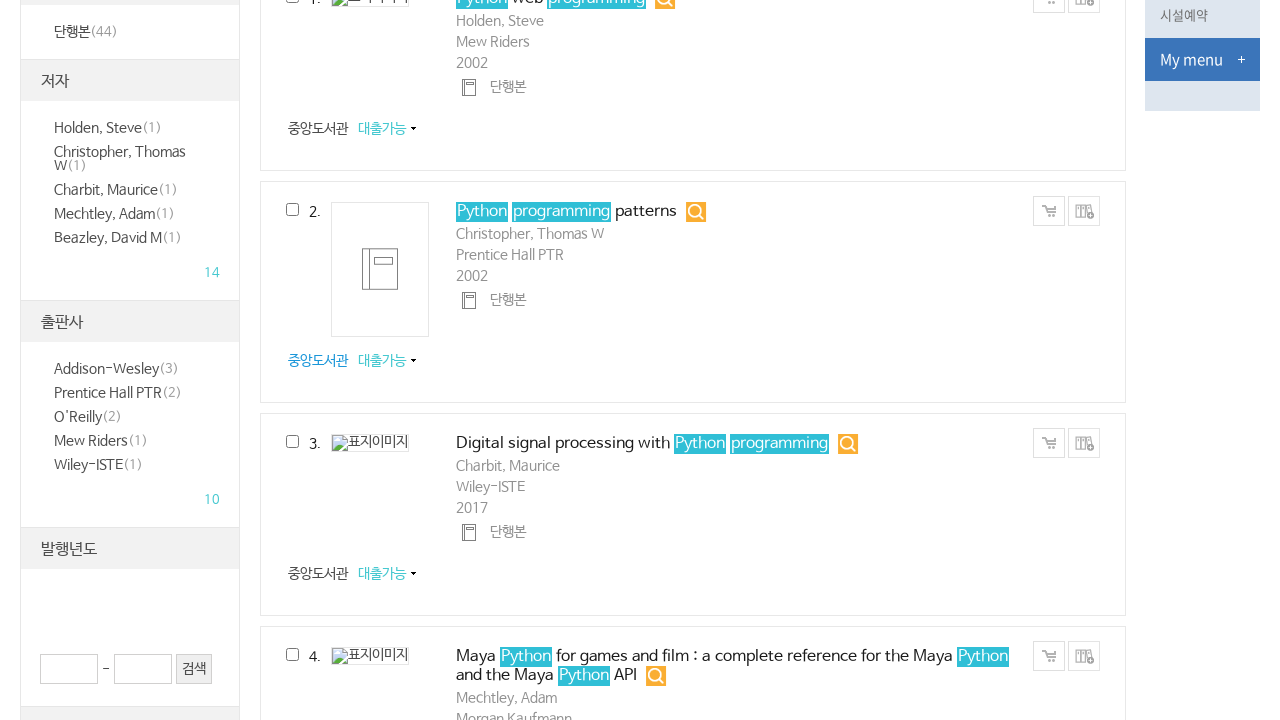

Clicked location preview link for result 3 at (352, 709) on a[href*="#previewLocation"] >> nth=2
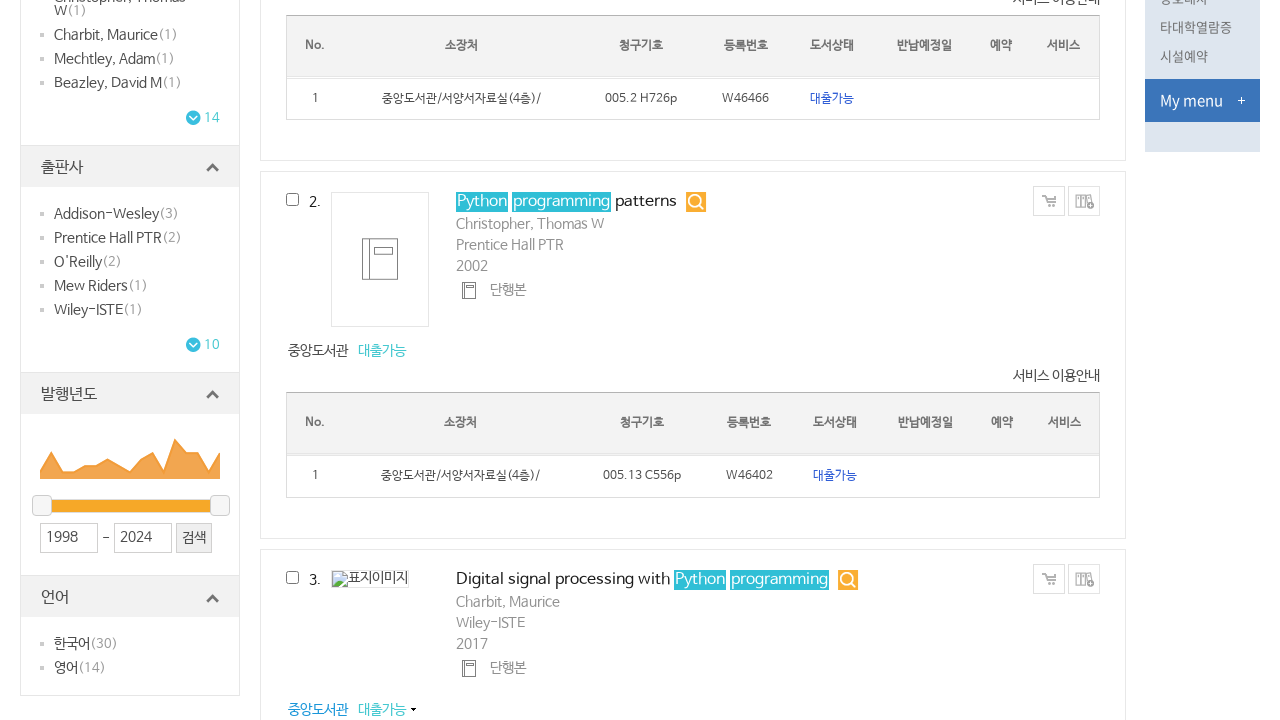

Book details table rows became visible
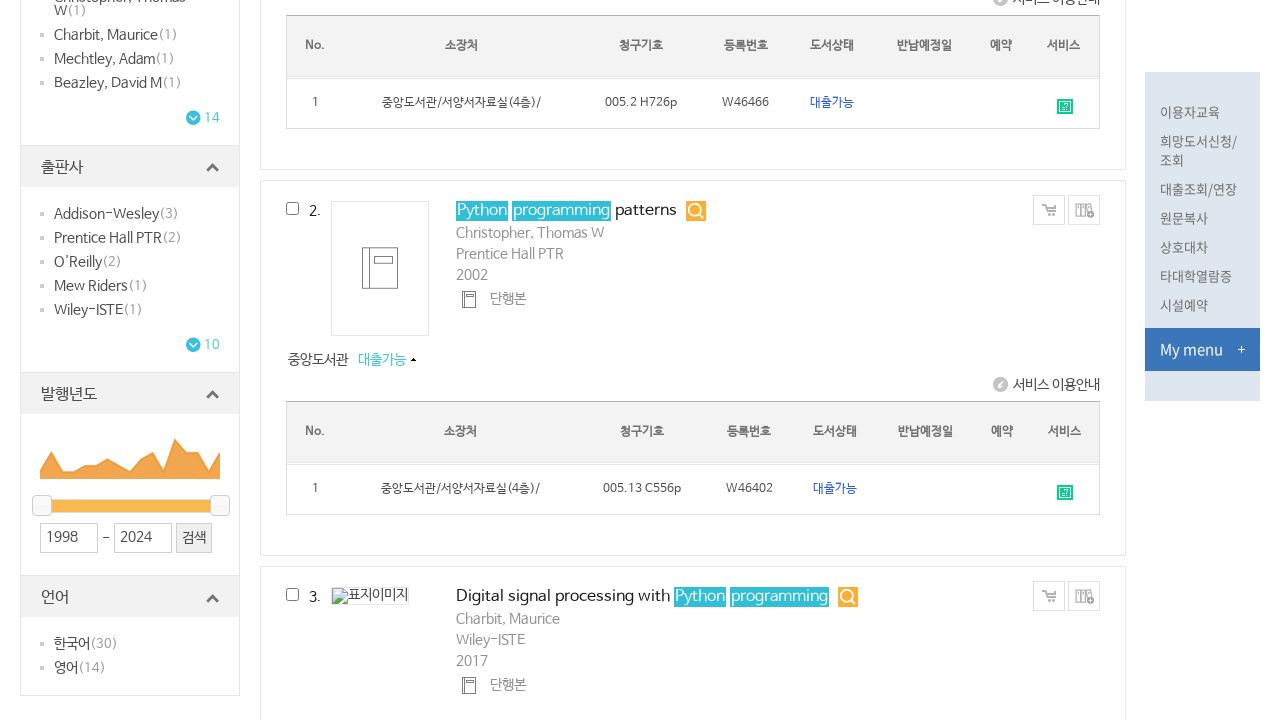

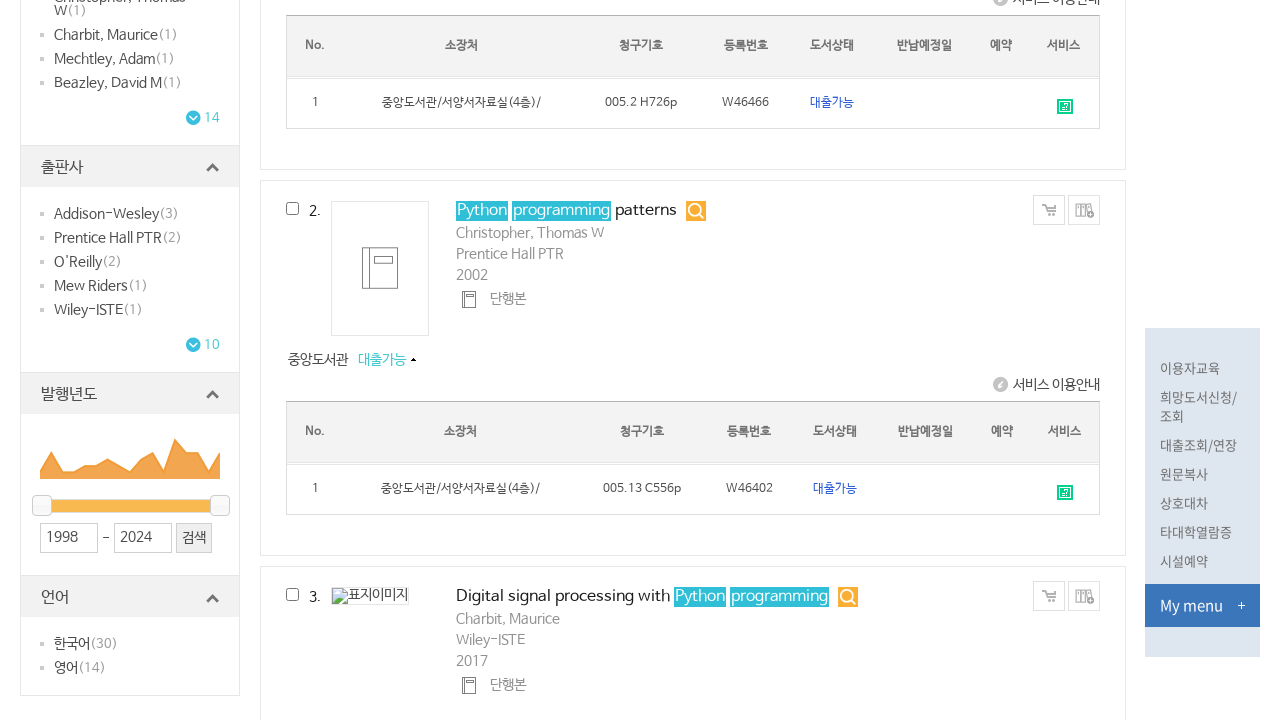